Tests a registration form by checking if the first name field is displayed and filling it with a name if visible

Starting URL: https://grotechminds.com/registration/

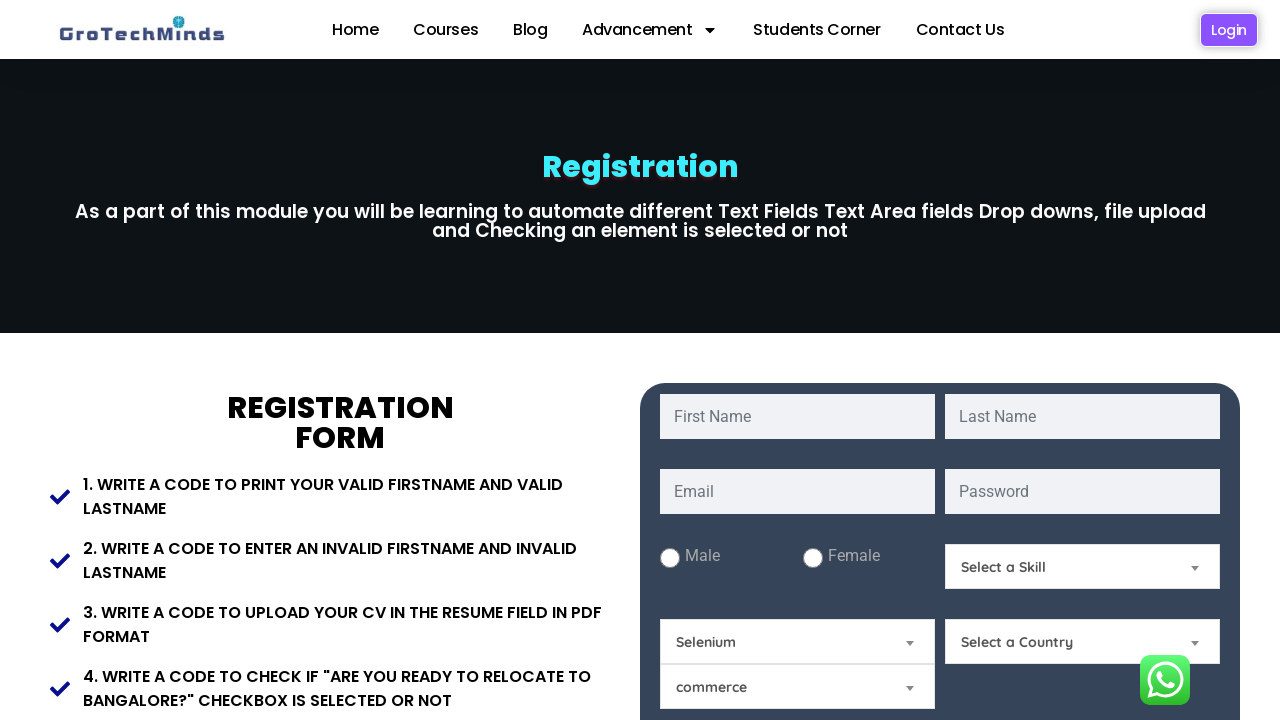

Set viewport size to 1920x1080
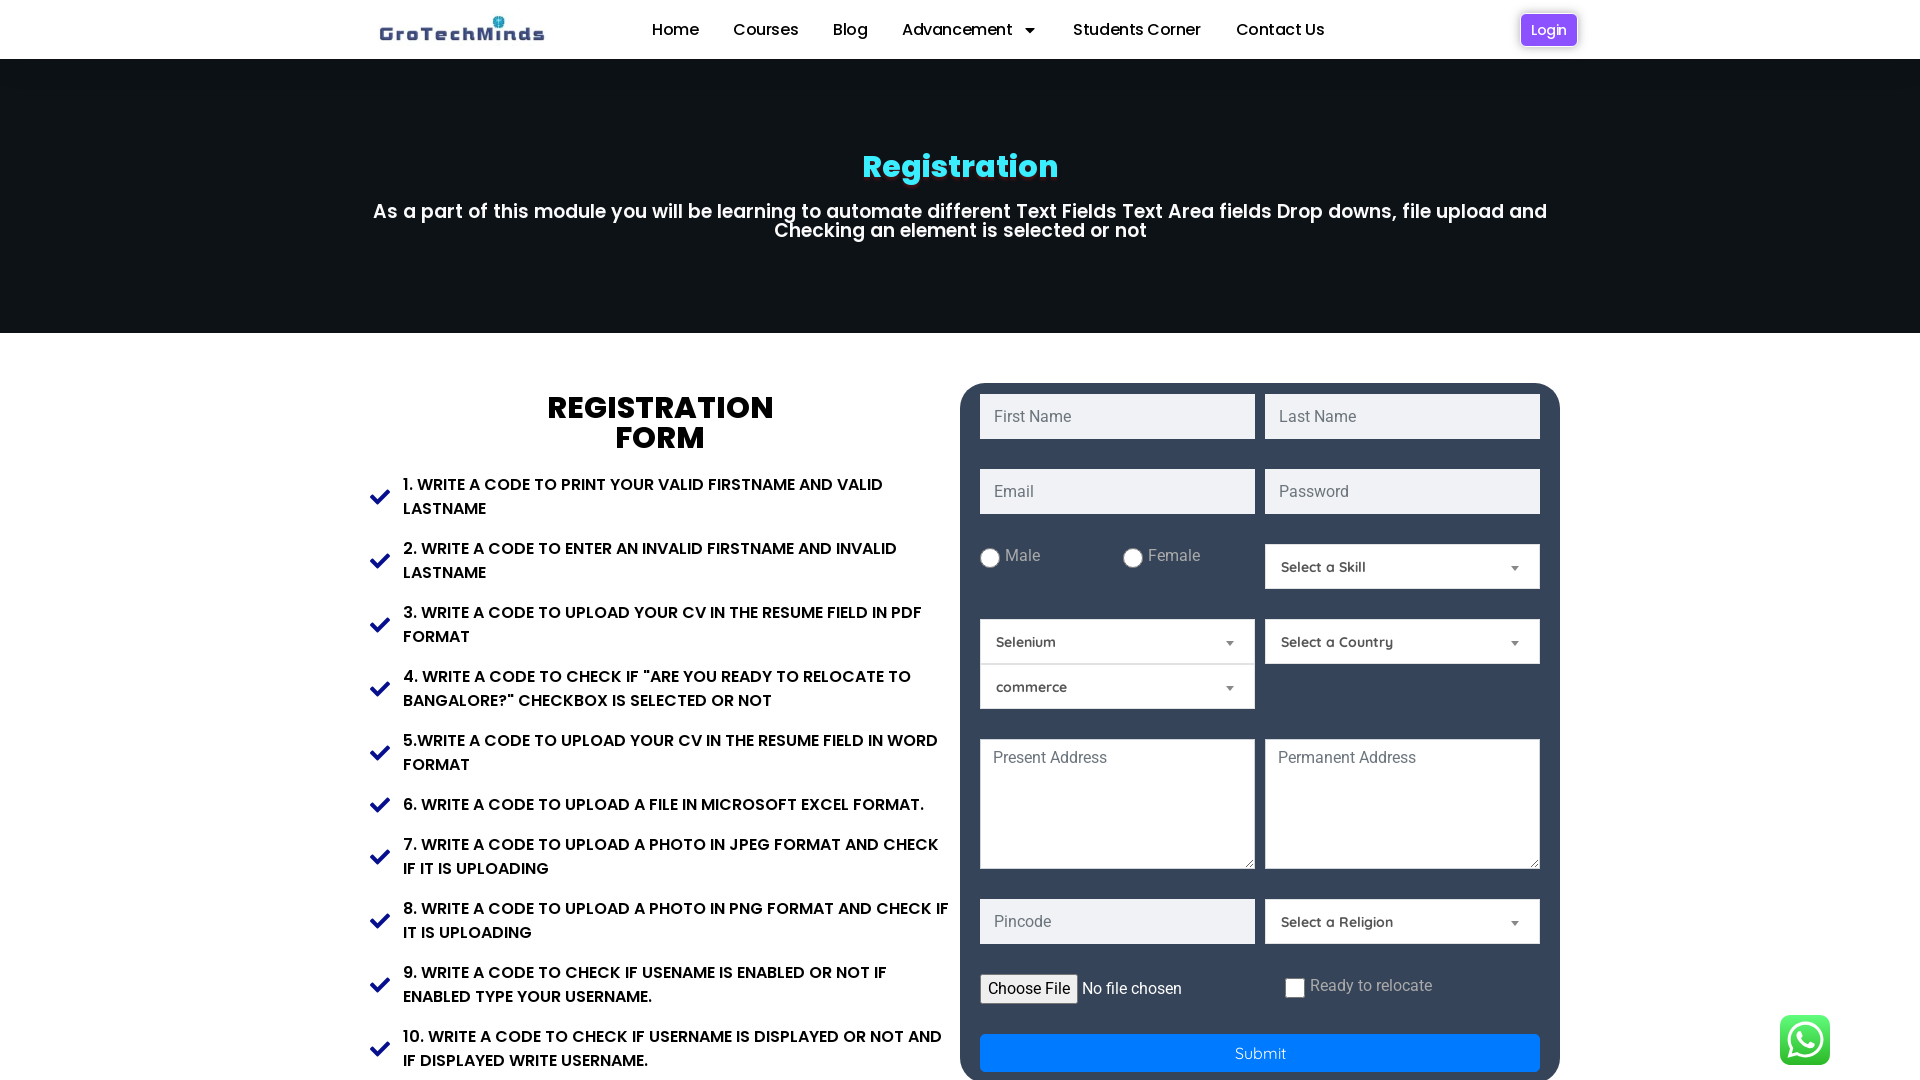

Located first name field element
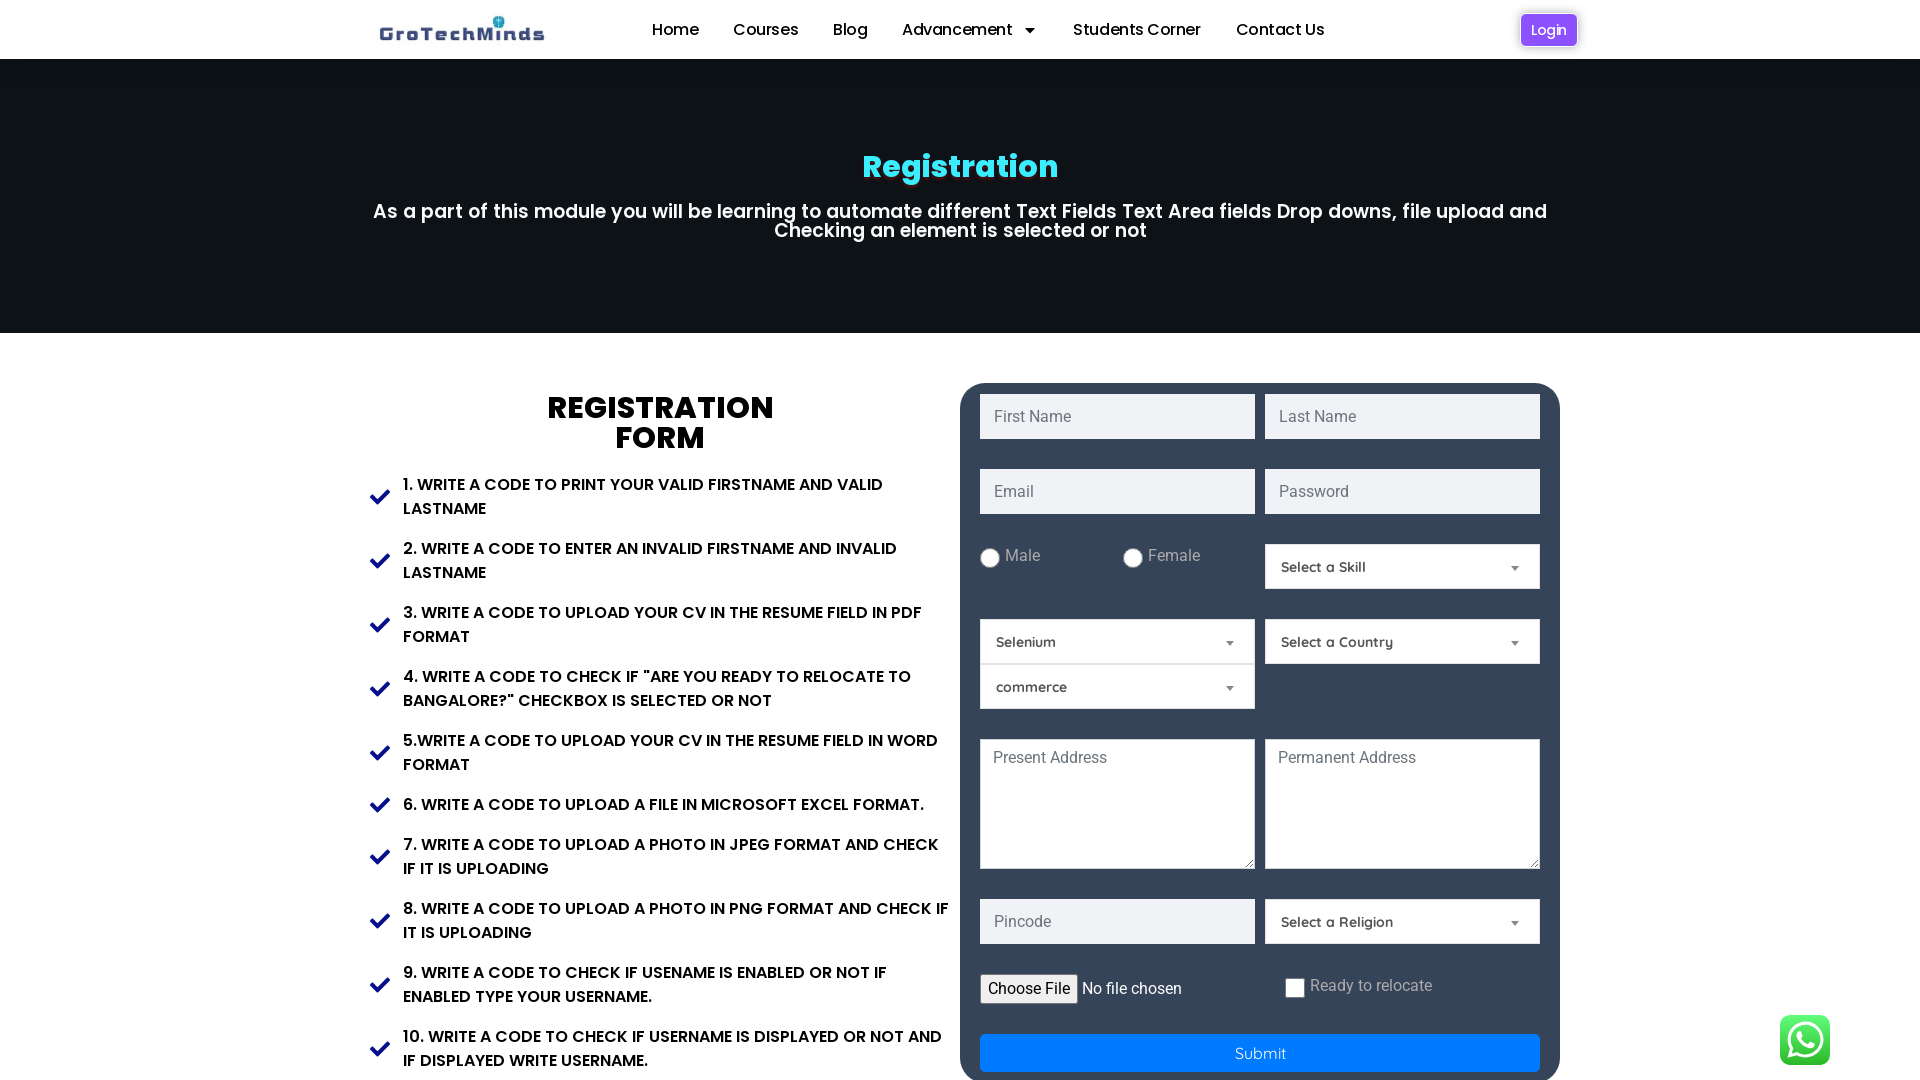

First name field is visible, filled with 'jerry' on #fname
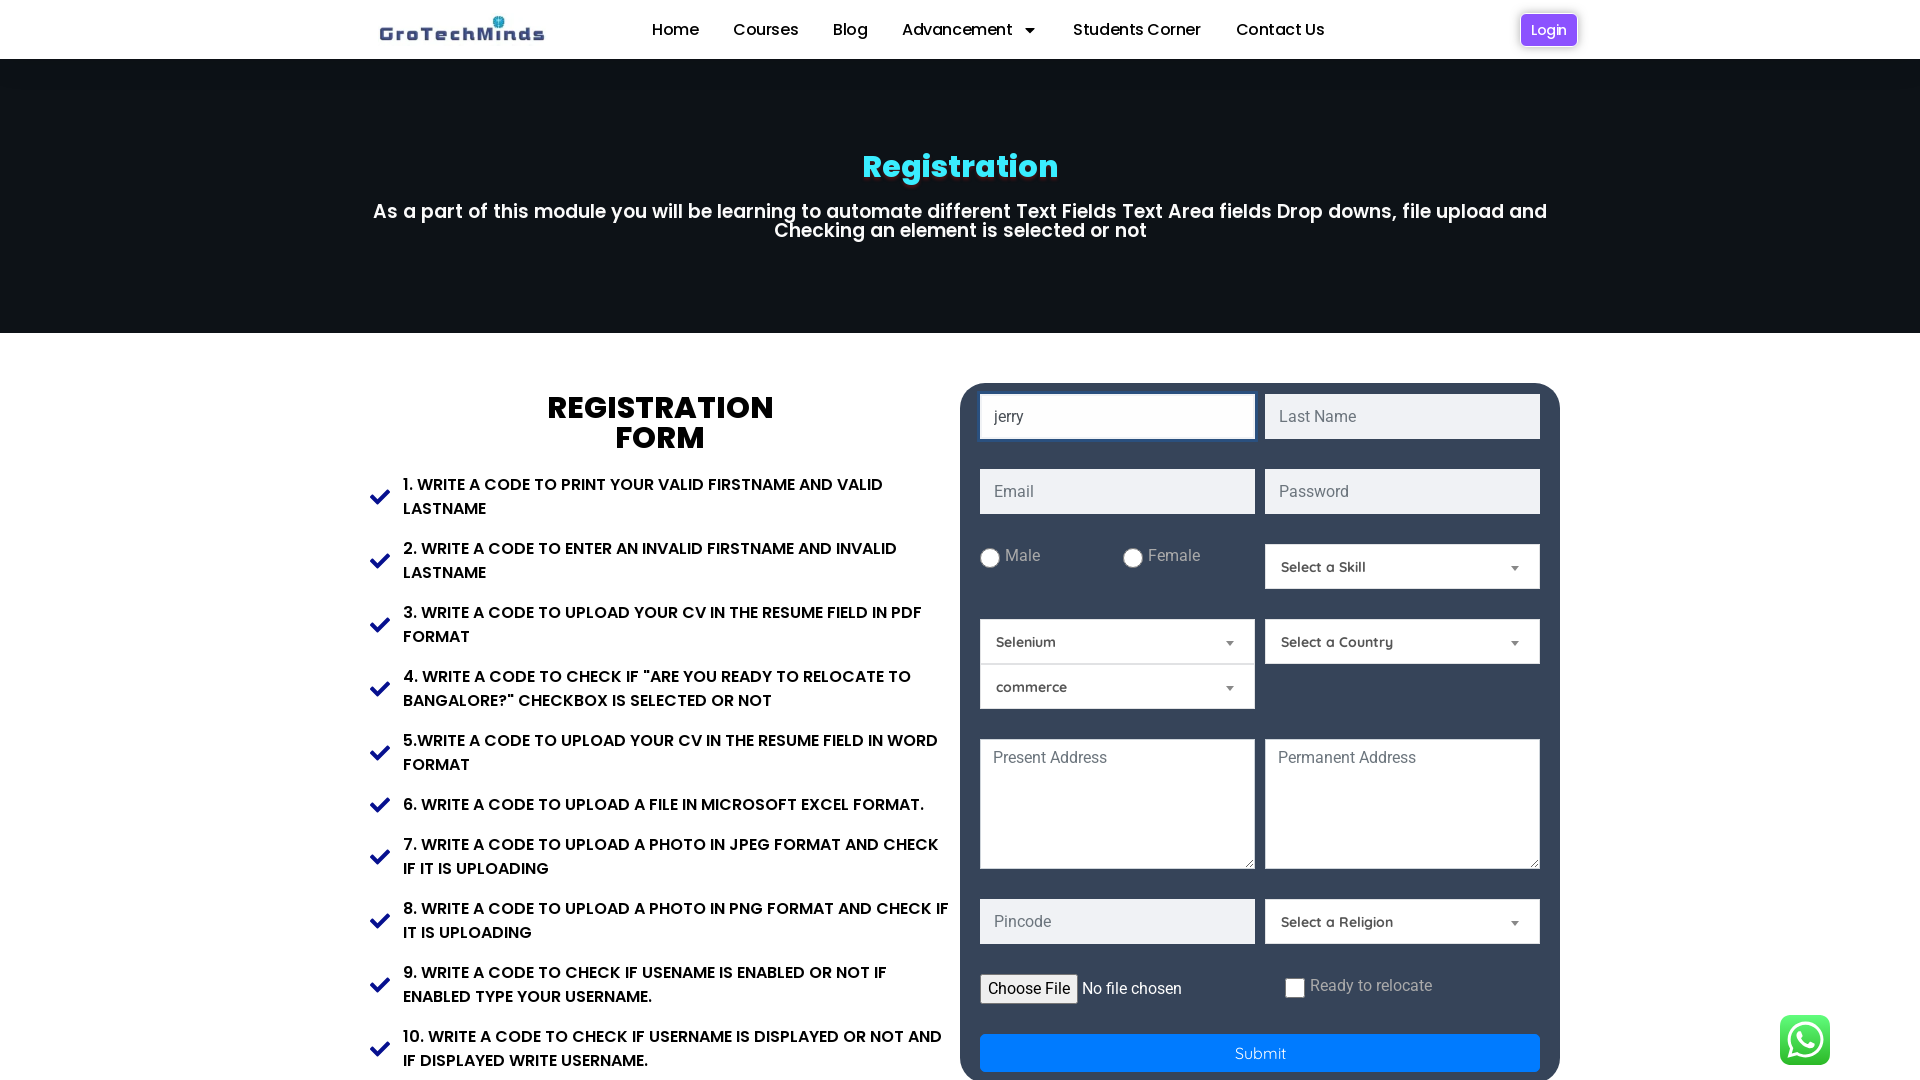

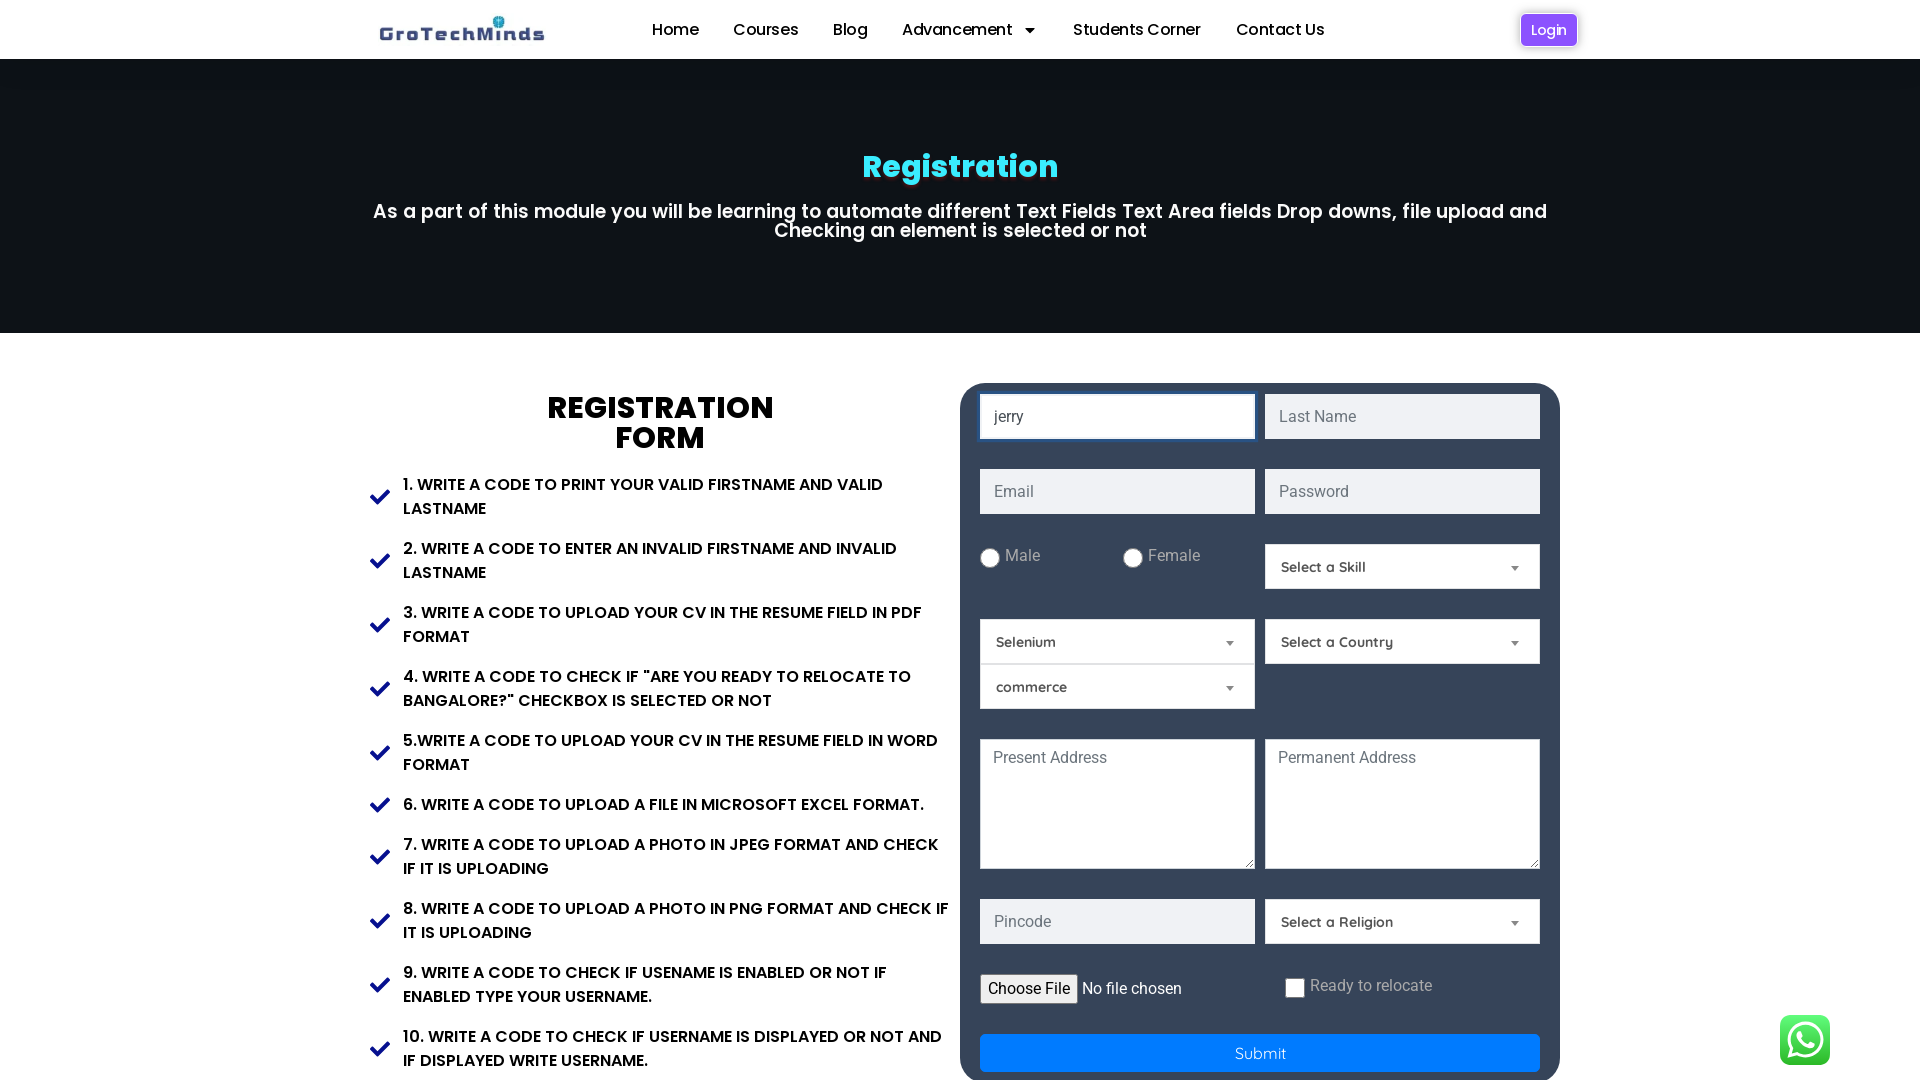